Tests iframe handling by switching between single and nested frames, filling text inputs in different frame contexts

Starting URL: http://demo.automationtesting.in/Frames.html

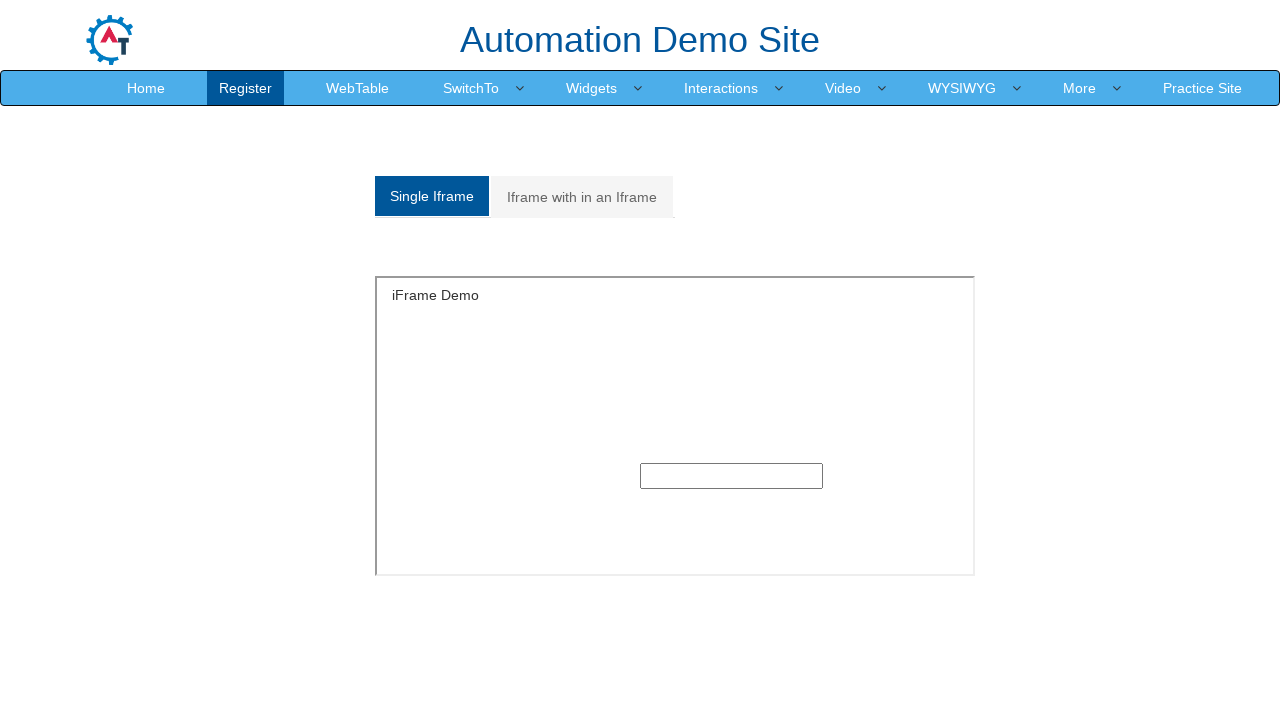

Located single frame with name 'SingleFrame'
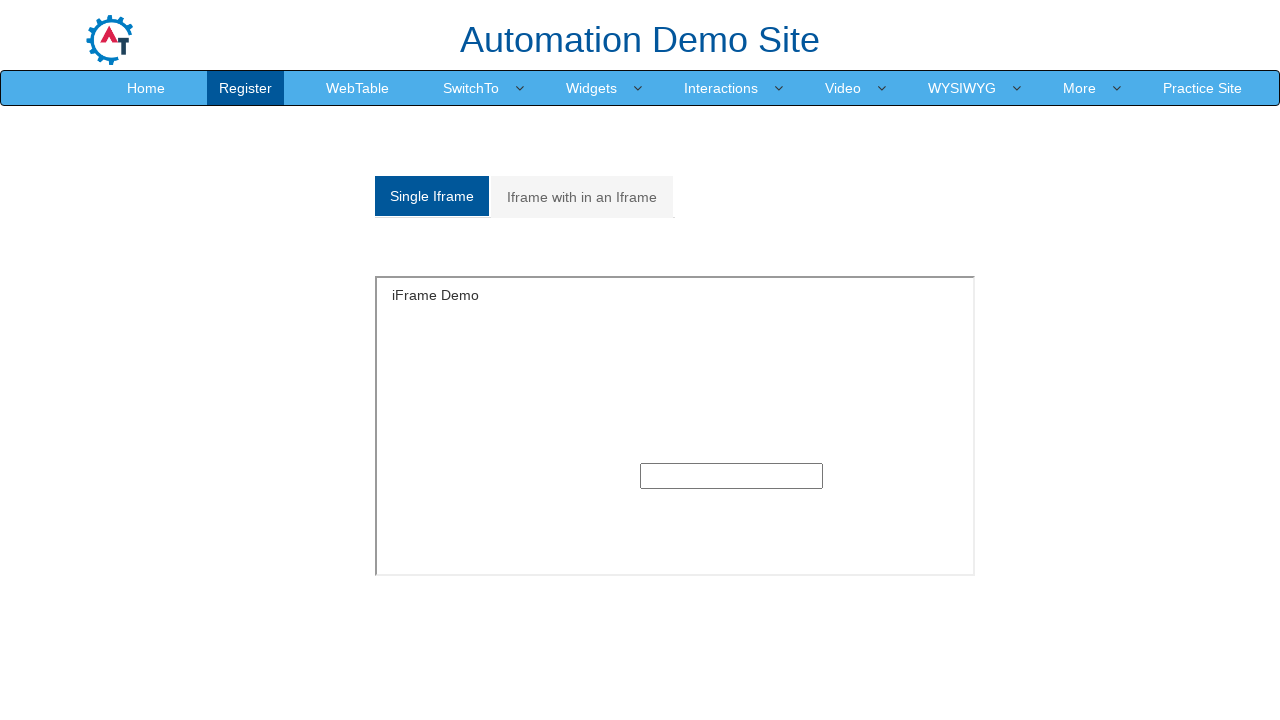

Filled text input in single frame with 'Jajaja' on //input[@type='text']
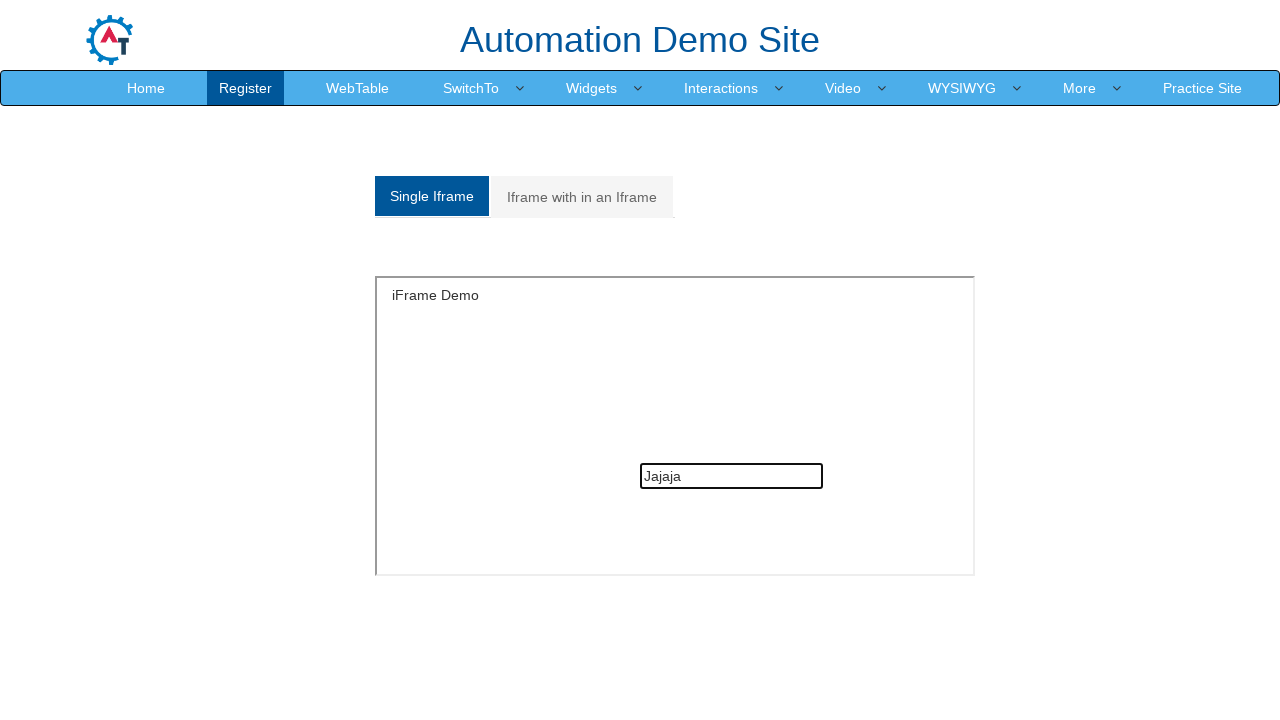

Clicked on nested frames tab at (582, 197) on (//a[@class='analystic'])[2]
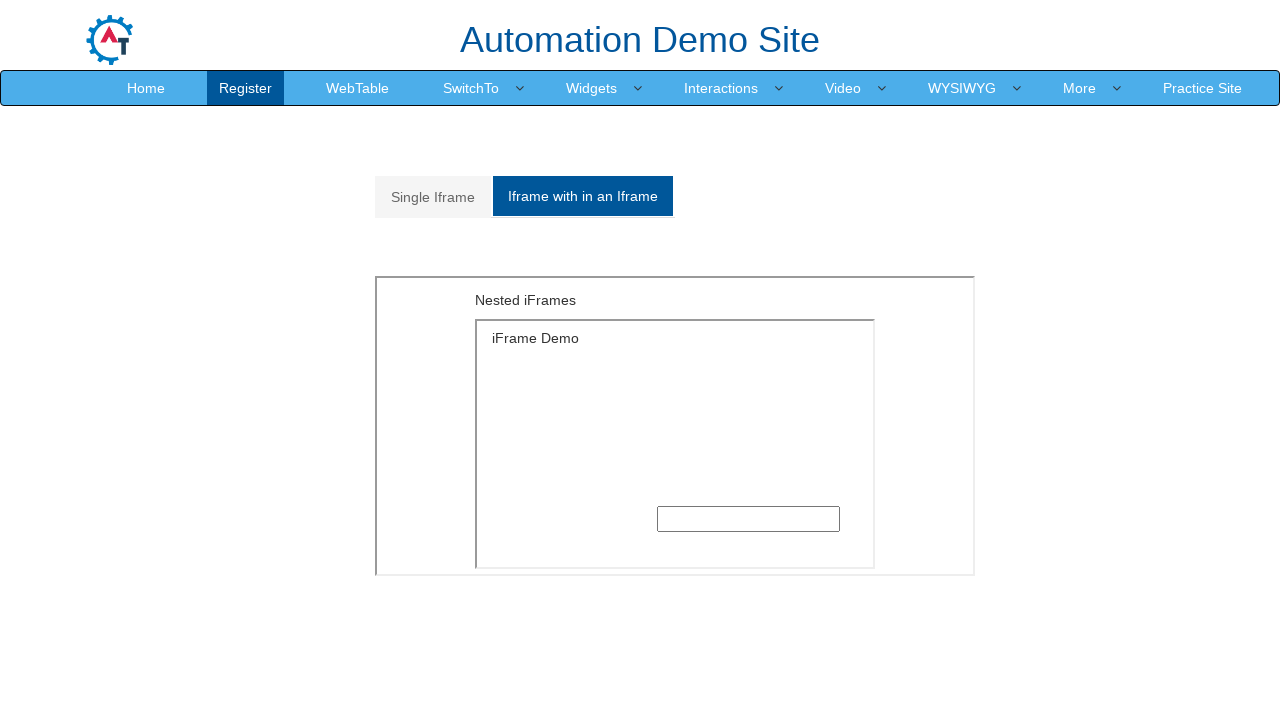

Waited for nested frames to load
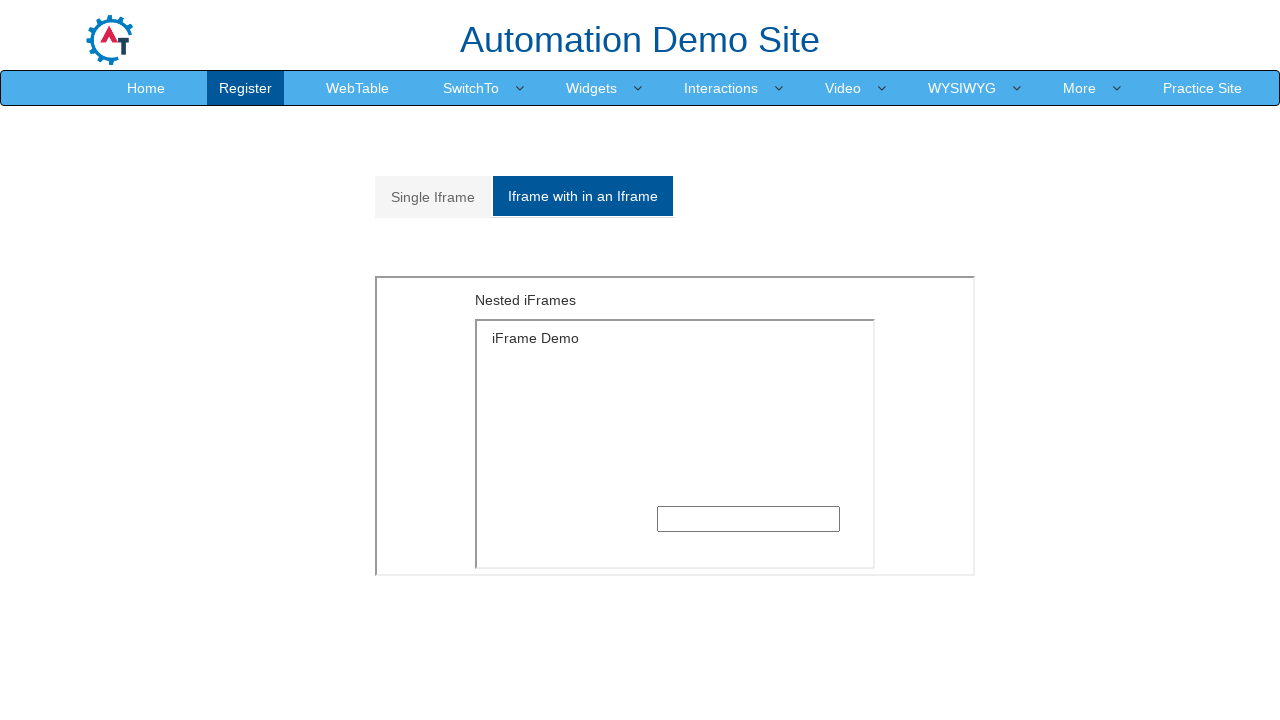

Located parent frame with id 'Multiple'
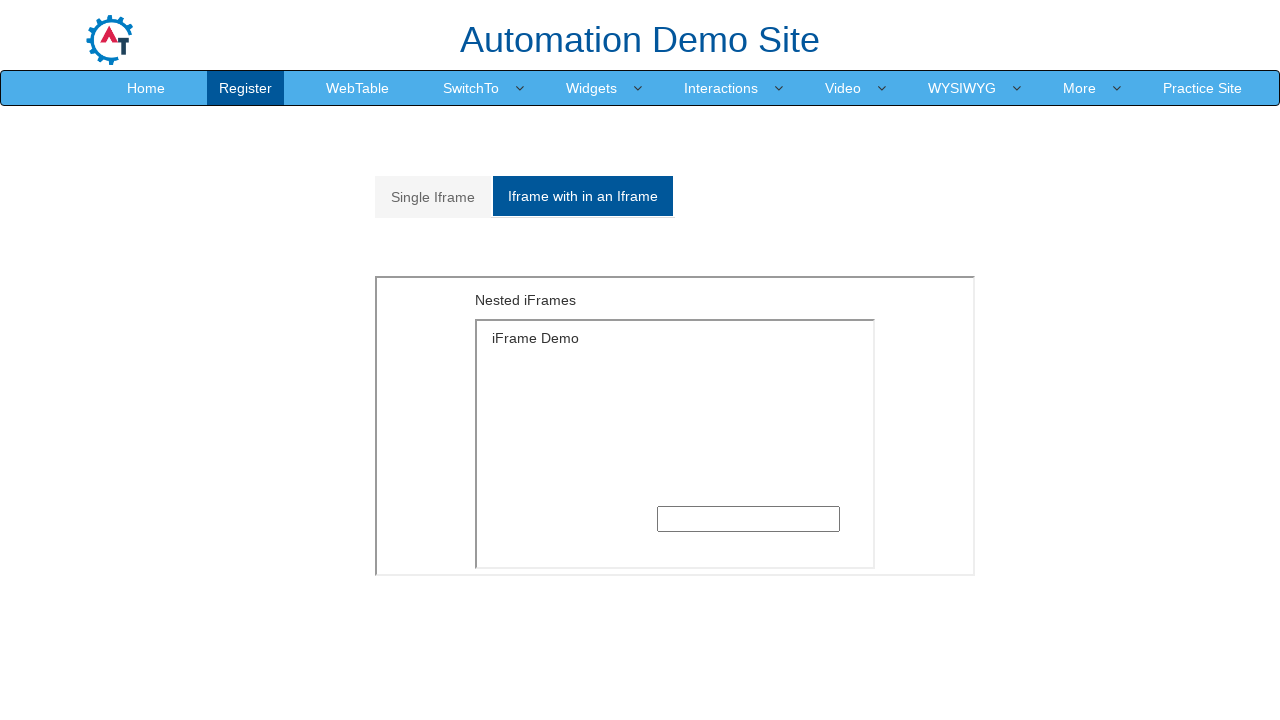

Located child frame nested within parent frame
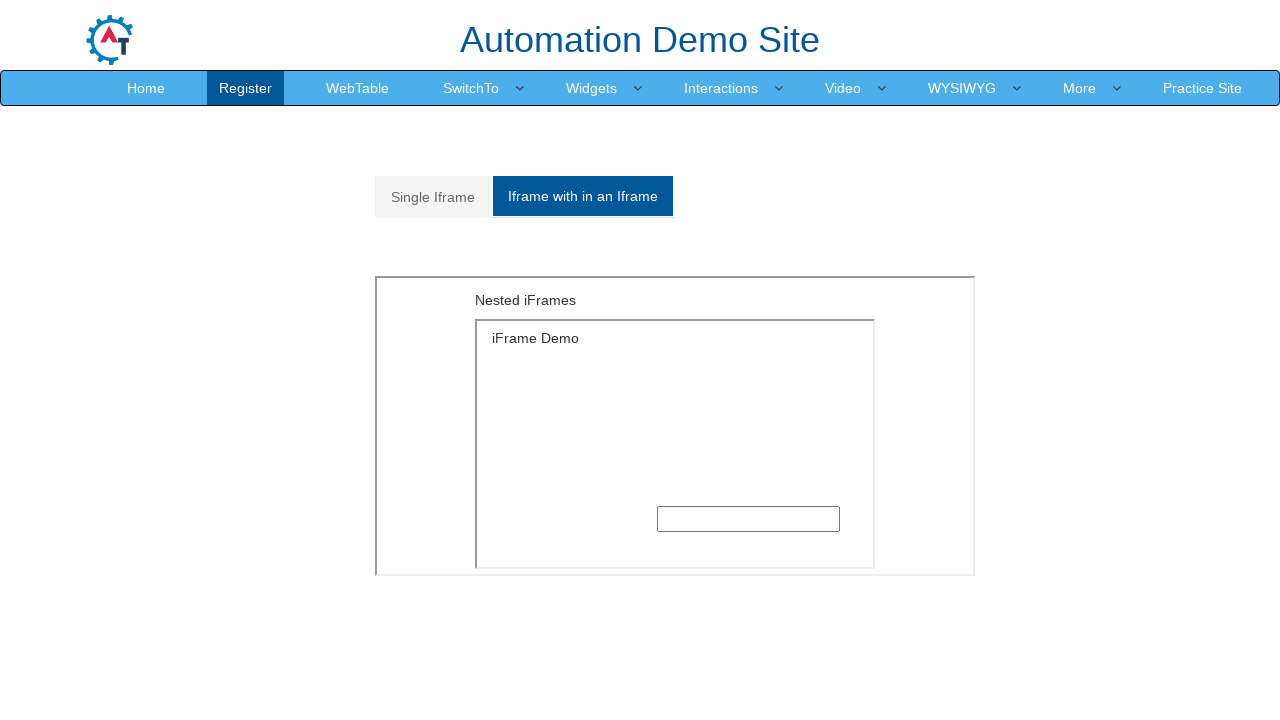

Filled text input in child frame with '12345' on xpath=//*[@id='Multiple']/iframe >> internal:control=enter-frame >> xpath=/html/
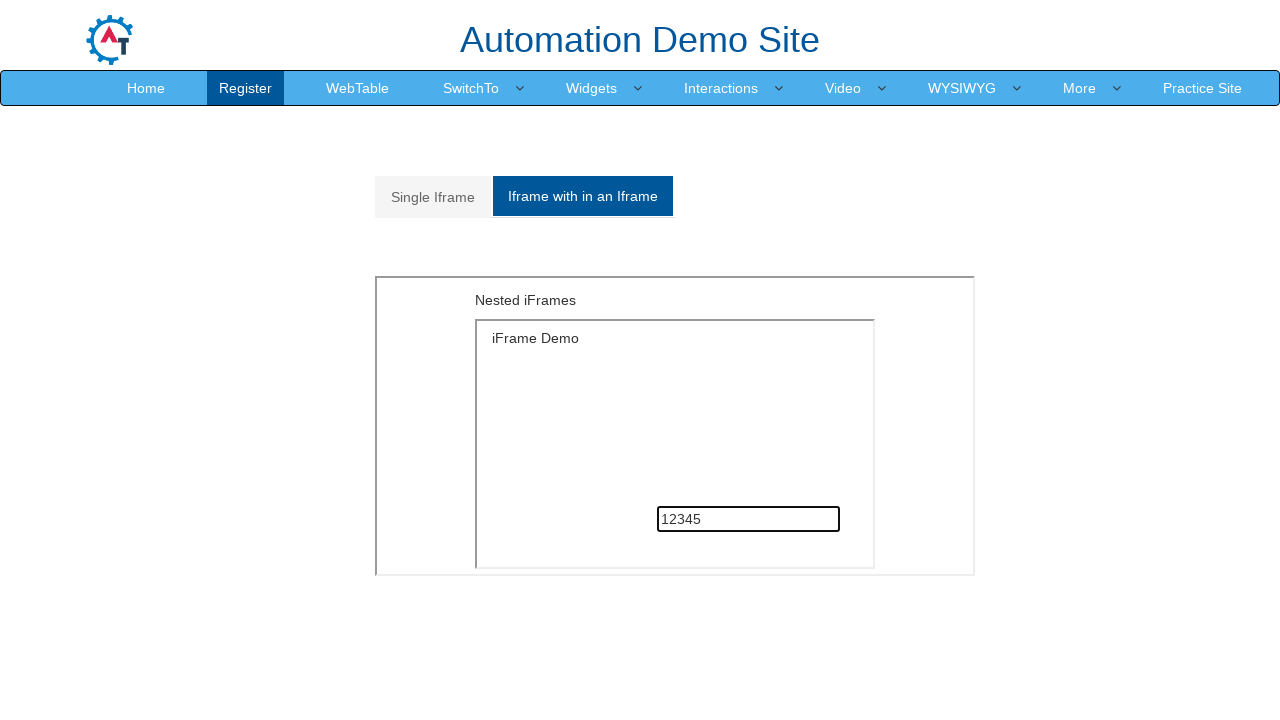

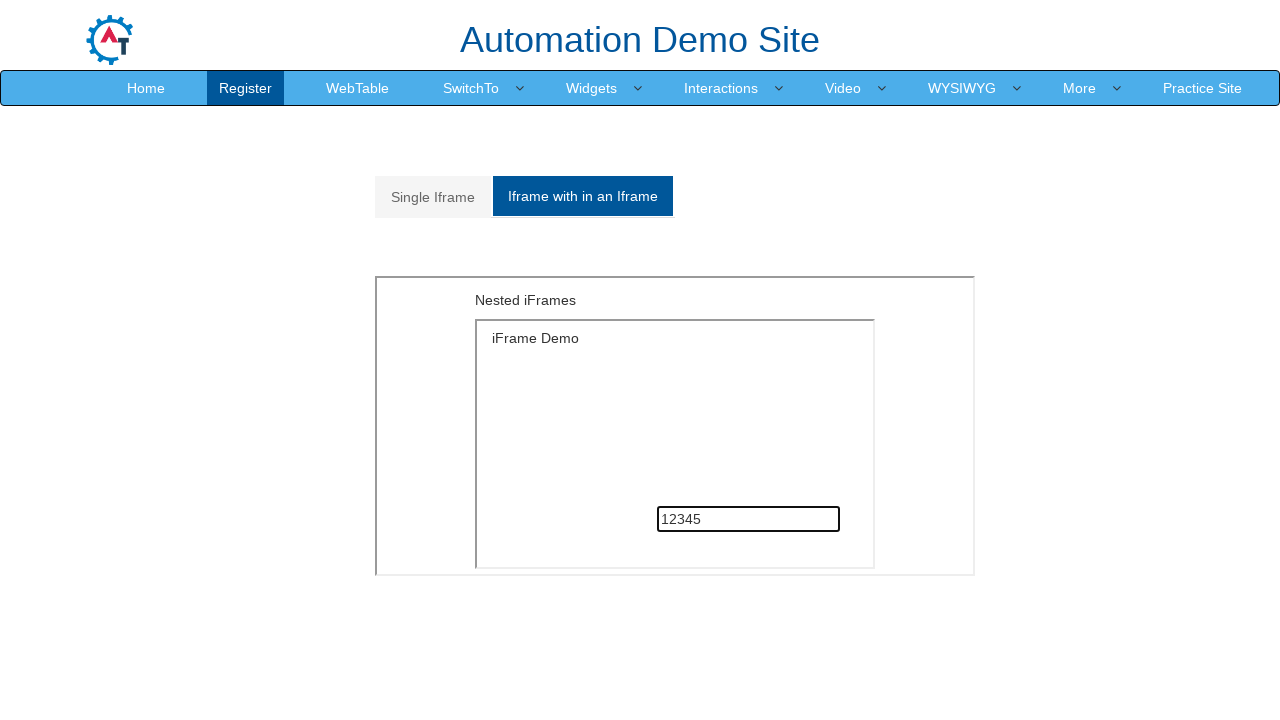